Tests browser tab handling functionality by clicking buttons to open new tabs, switching between tabs, and verifying page content loads correctly across multiple browser windows.

Starting URL: https://training-support.net/webelements/tabs

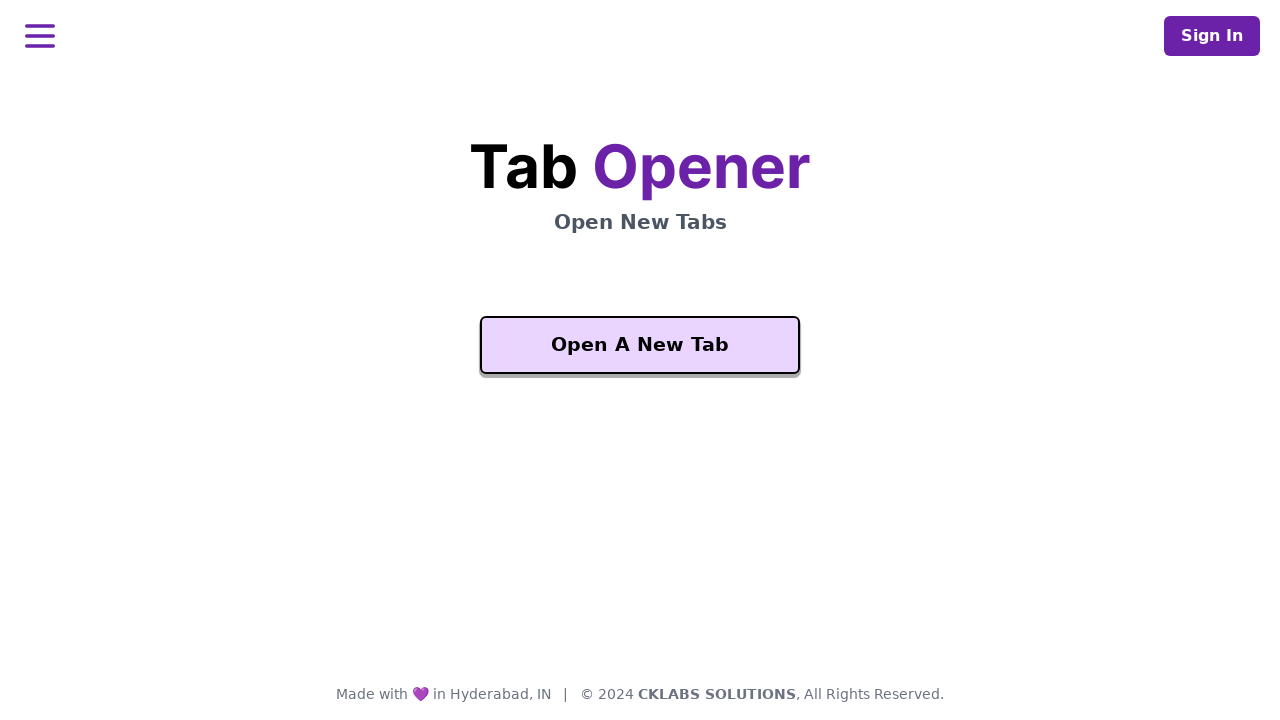

Waited for 'Open A New Tab' button to be visible
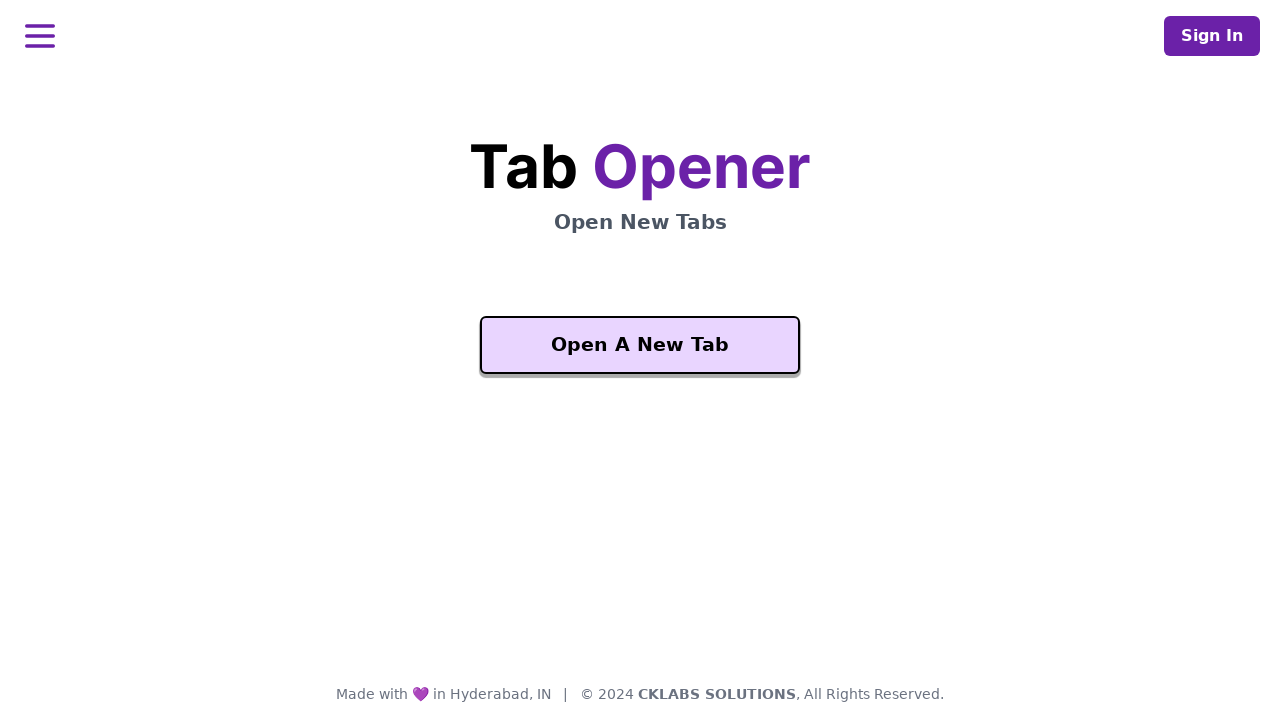

Clicked 'Open A New Tab' button to open a new tab at (640, 345) on xpath=//button[text()='Open A New Tab']
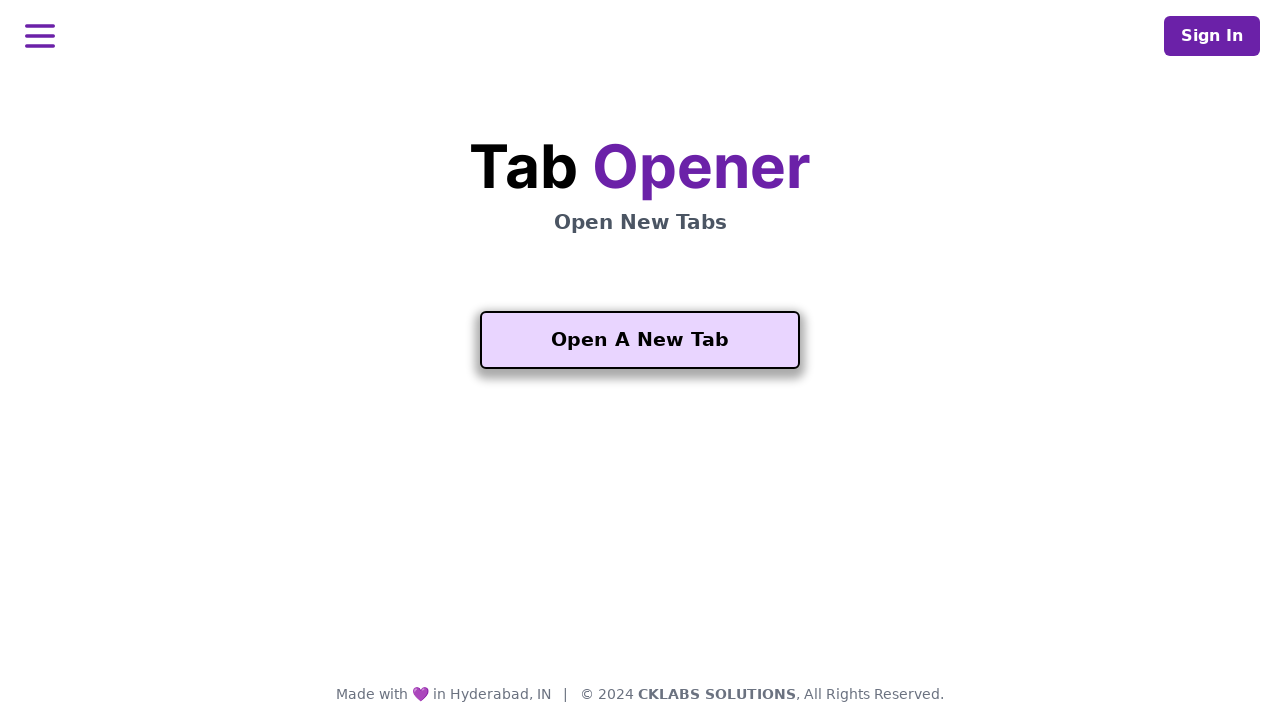

New tab opened and page object retrieved
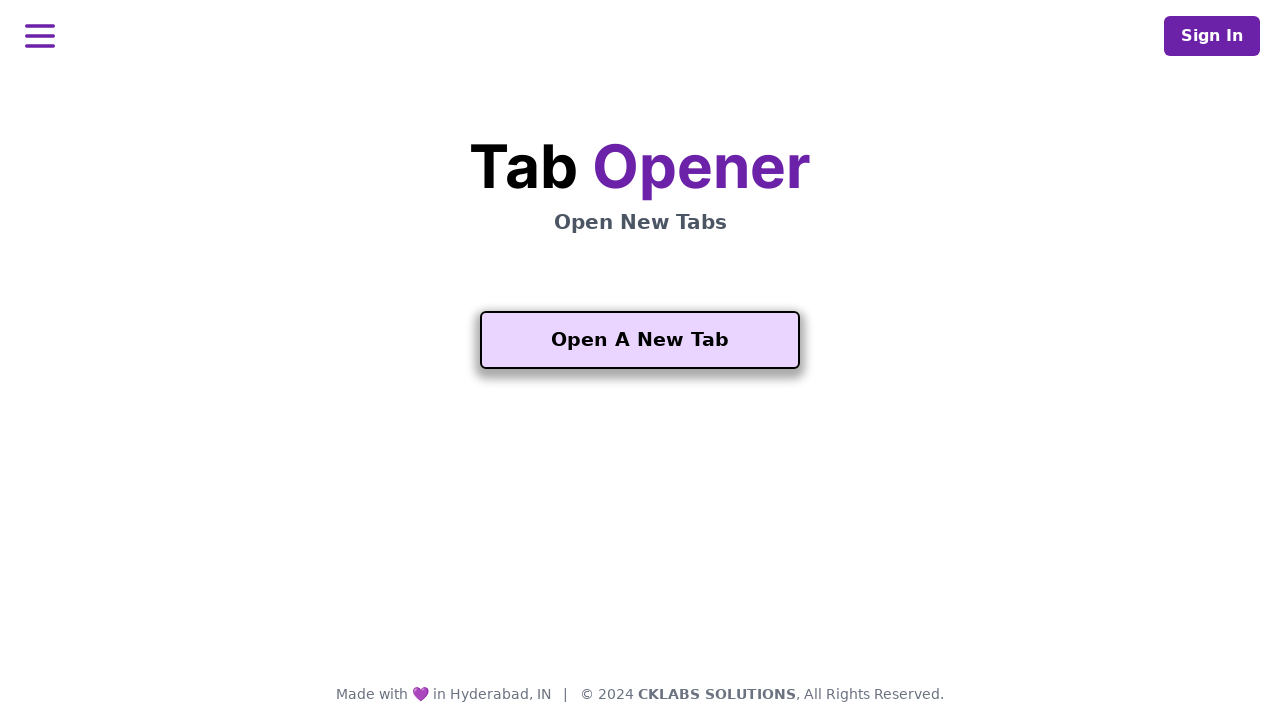

New tab page loaded completely
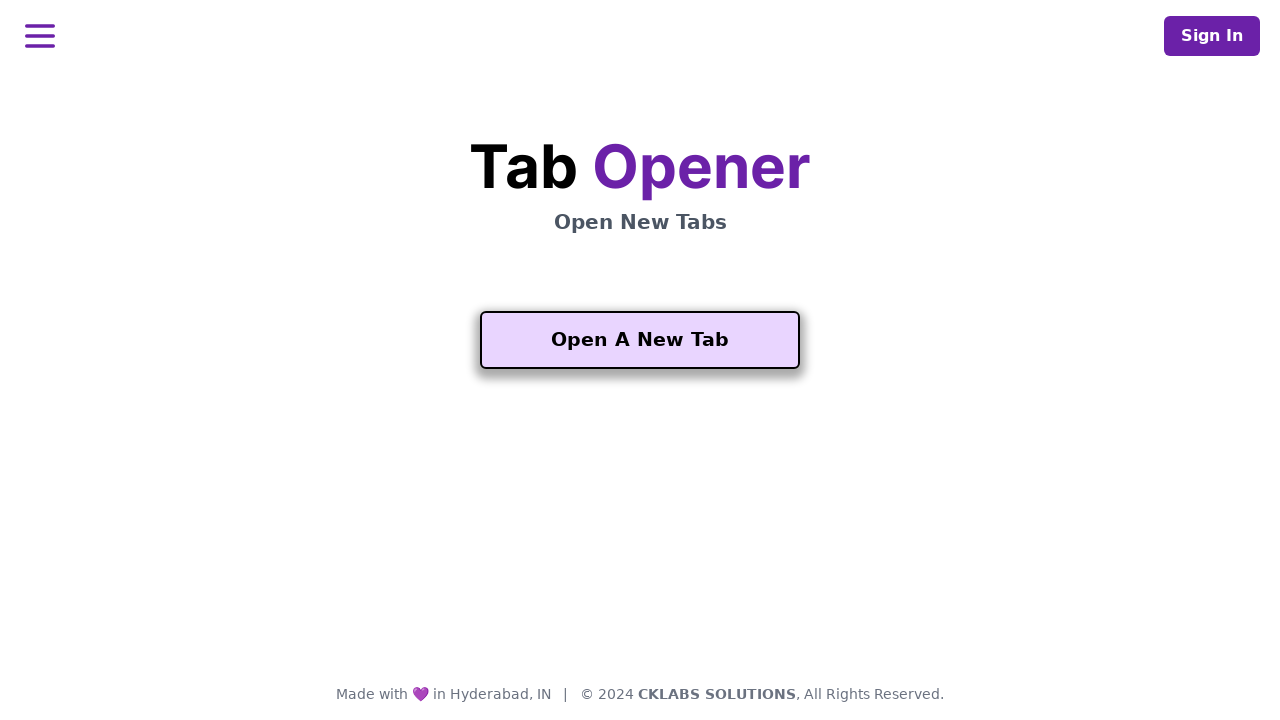

Waited for 'Another One' button to be visible on new tab
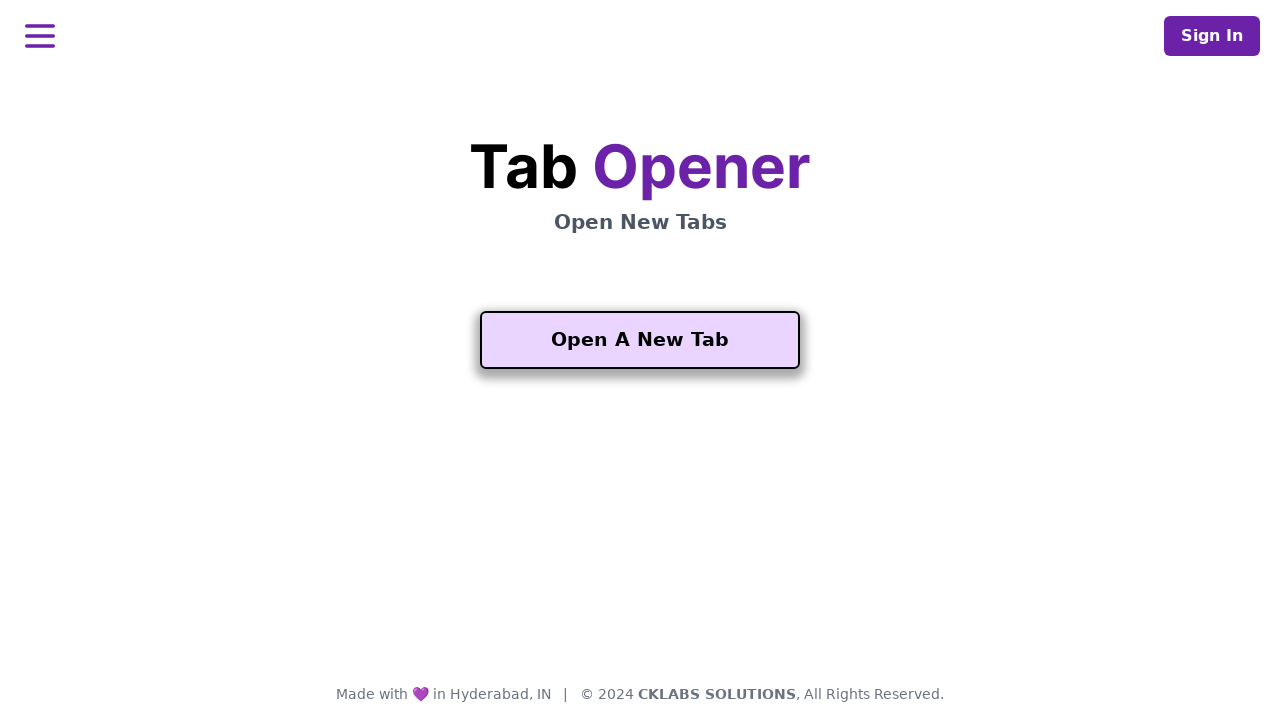

Clicked 'Another One' button to open a third tab at (640, 552) on xpath=//button[contains(text(), 'Another One')]
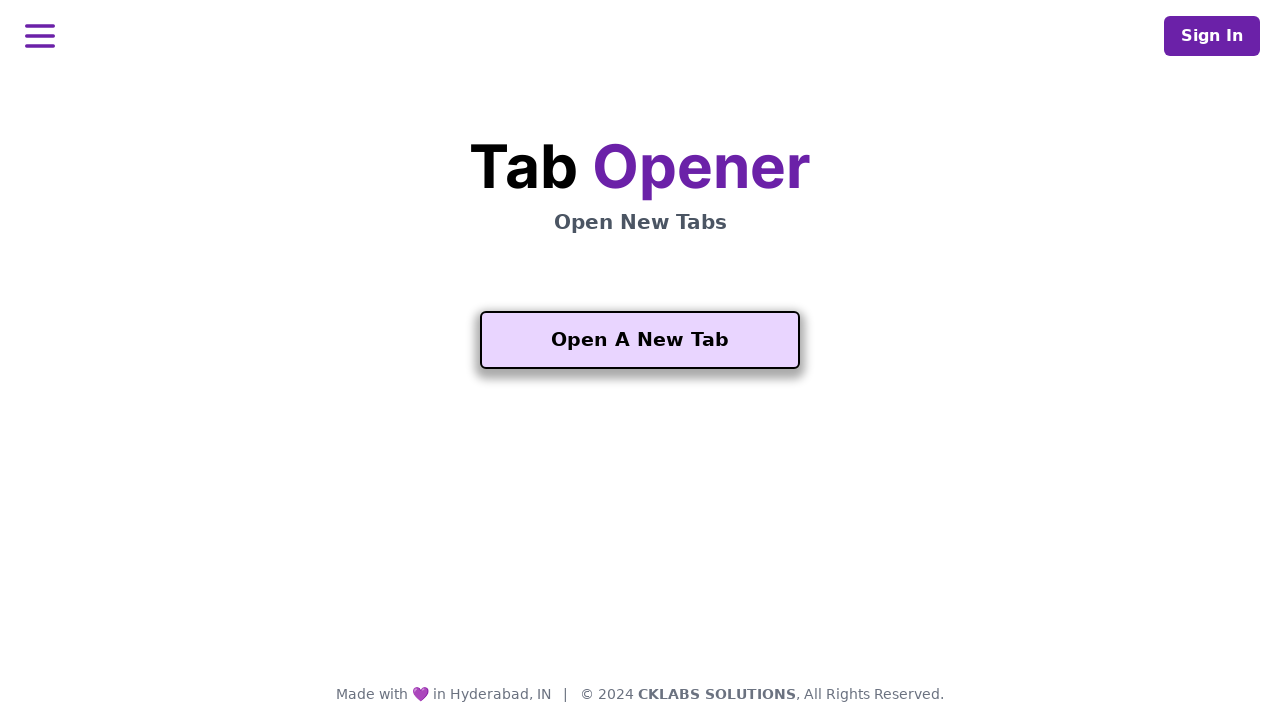

Third tab opened and page object retrieved
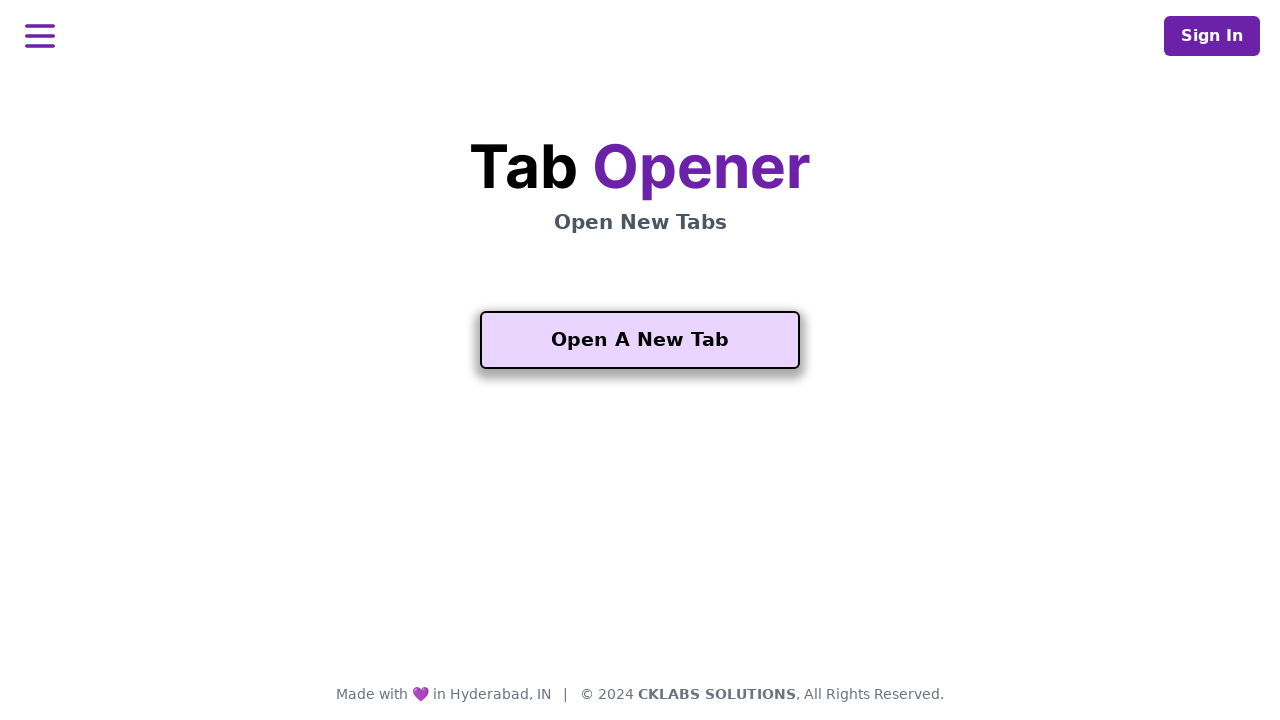

Third tab page loaded completely
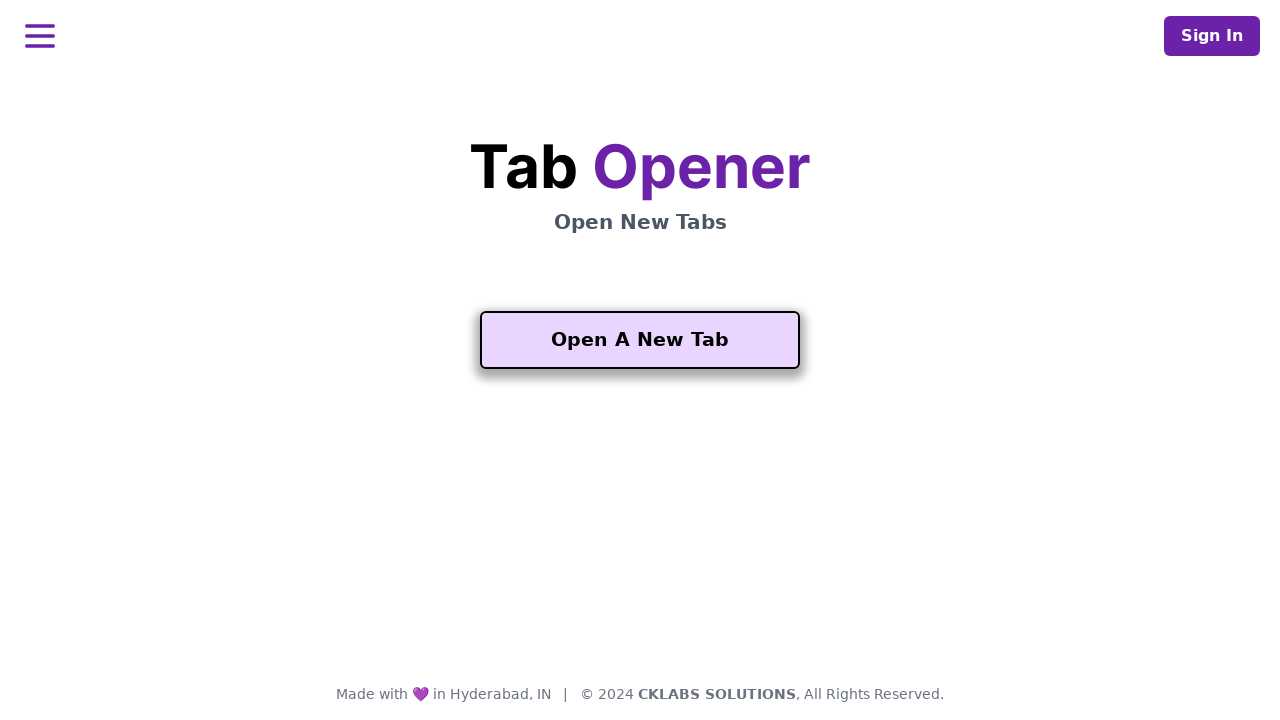

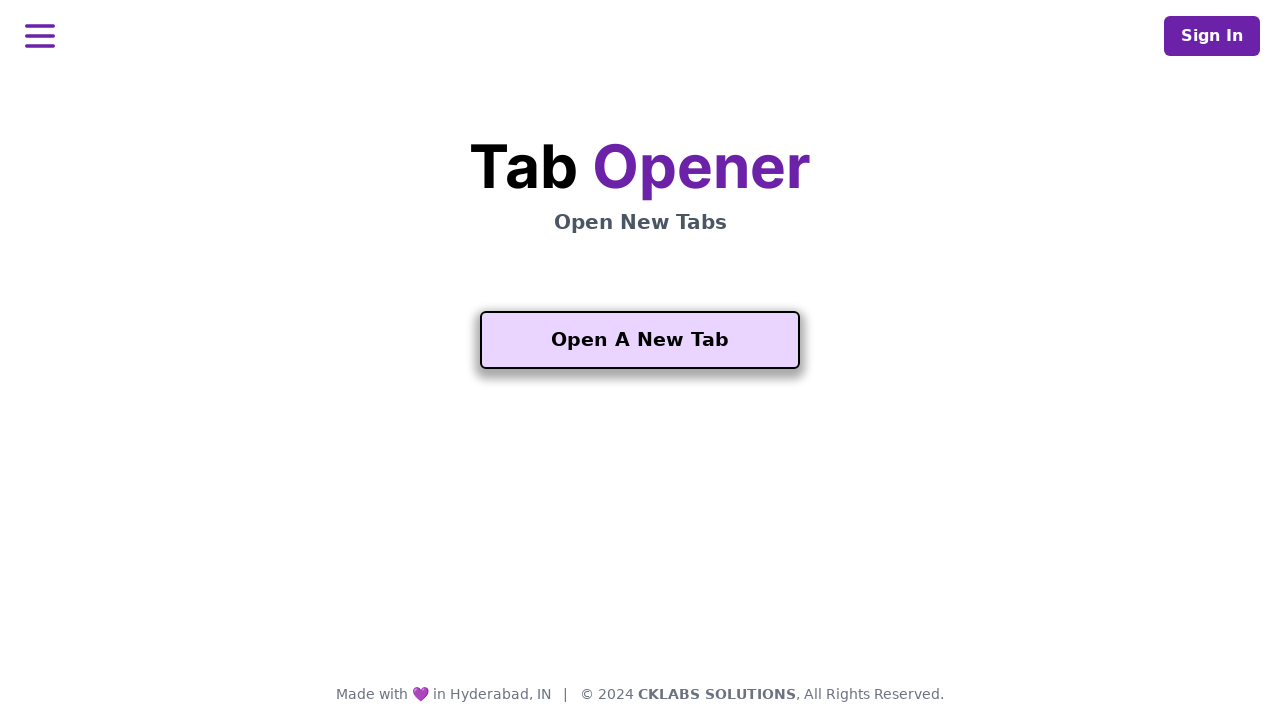